Fills out SBI bank new user registration form by selecting registration type, entering account details, and submitting the form

Starting URL: https://retail.onlinesbi.sbi/retail/newuserreg.htm

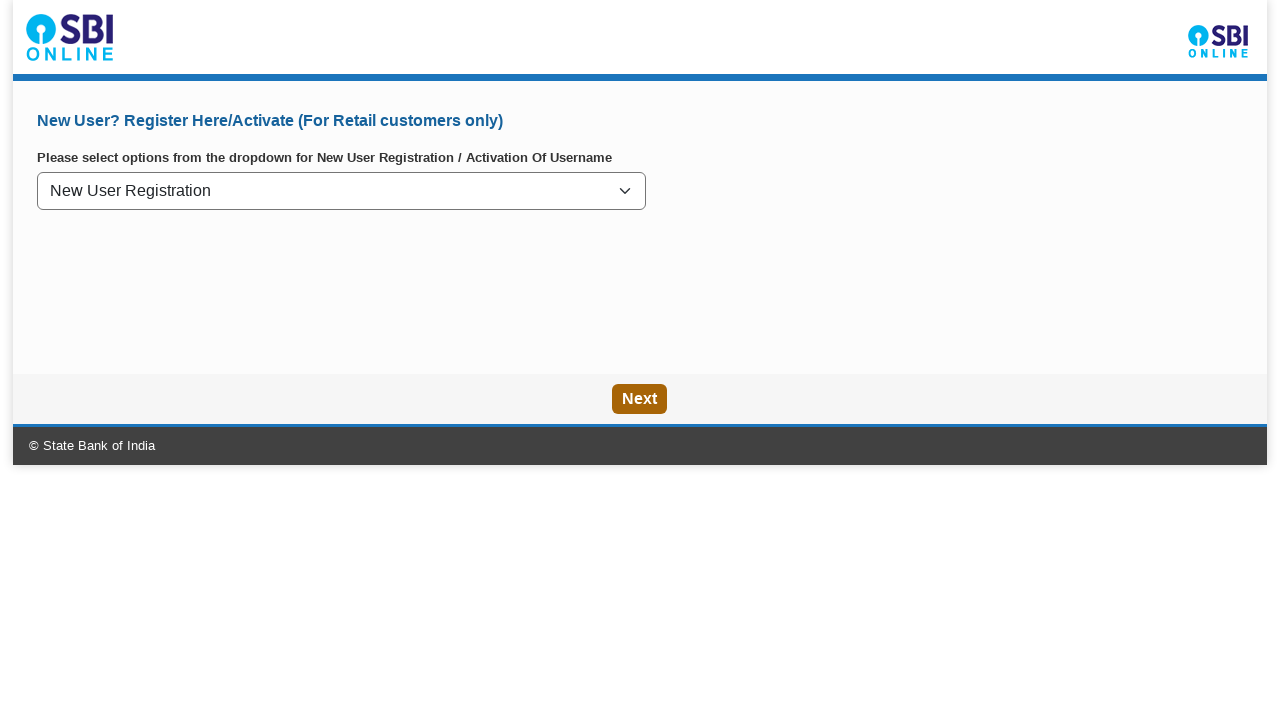

Selected 'New User Registration' from registration type dropdown on select[name='issueCode']
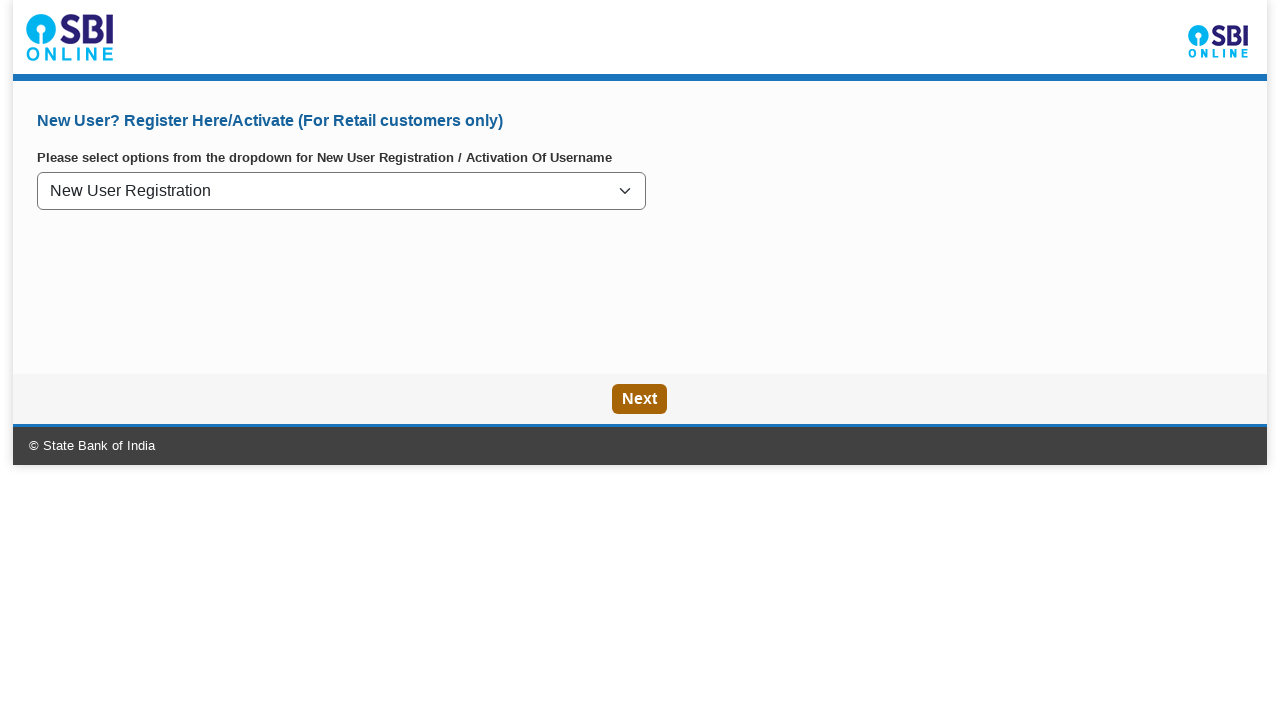

Clicked Next button to proceed to registration form at (640, 399) on #nextStep
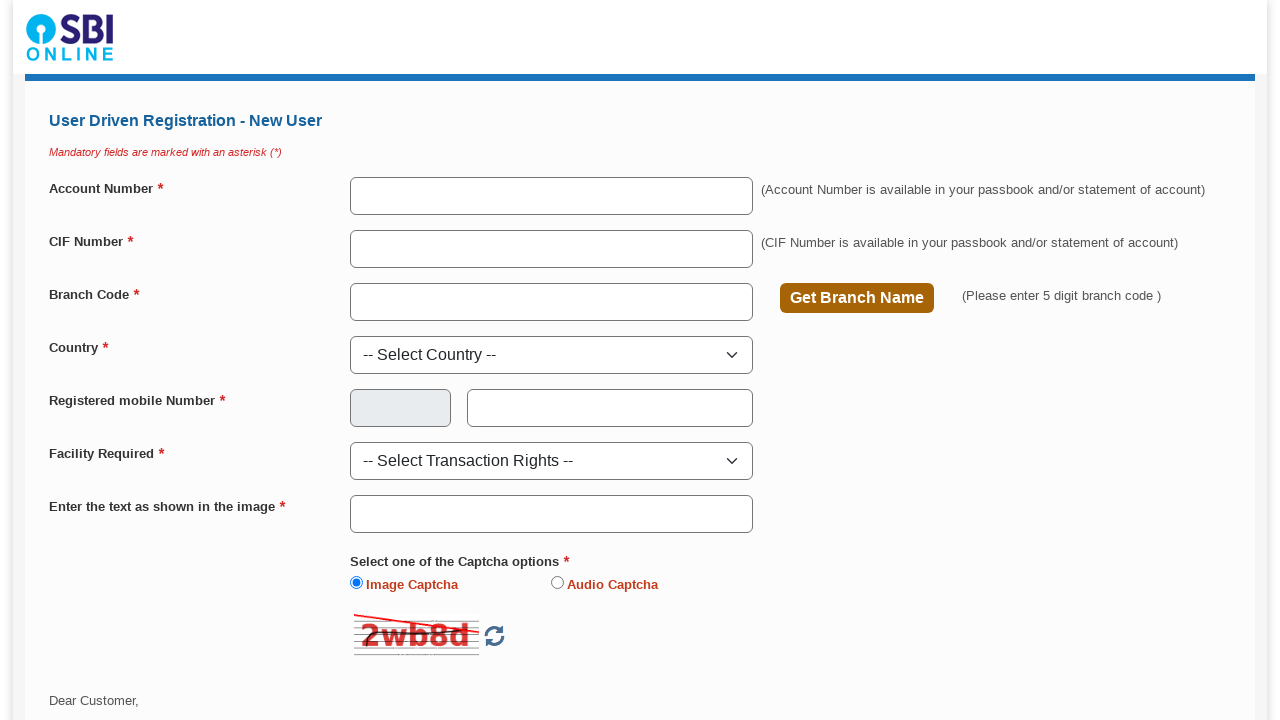

Registration form loaded with account number field visible
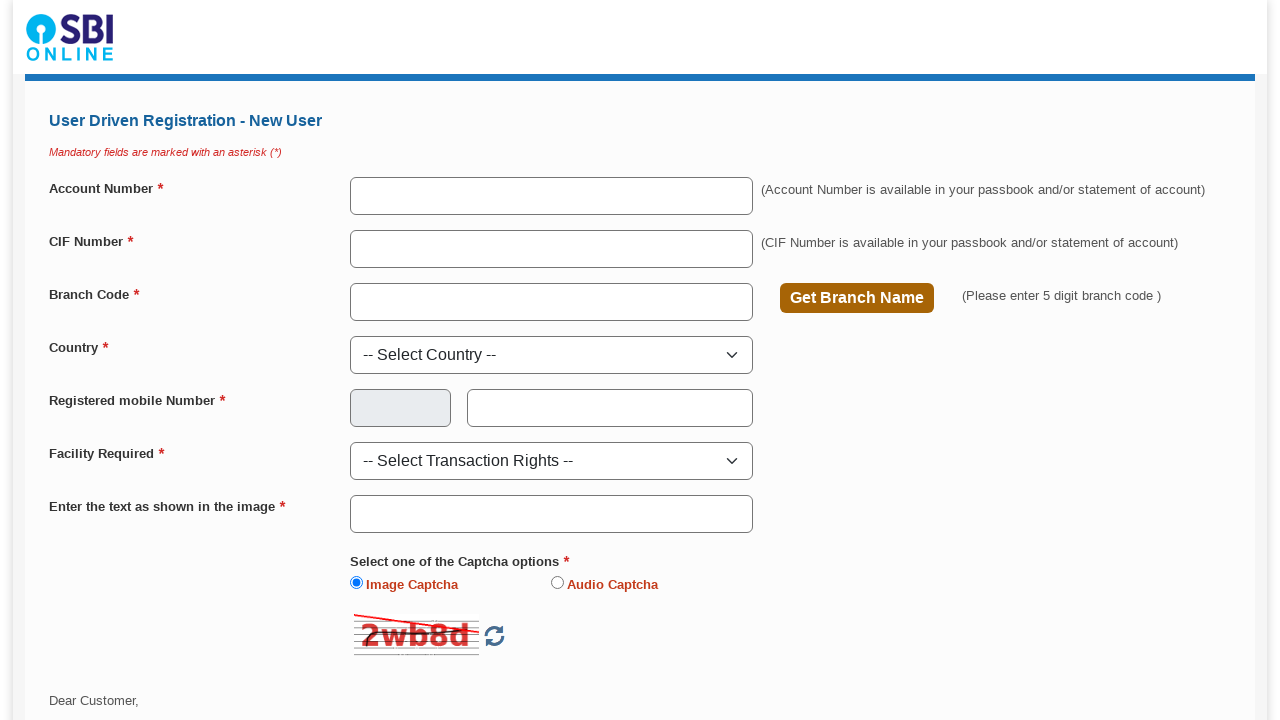

Entered account number '987654321' on #accountNo
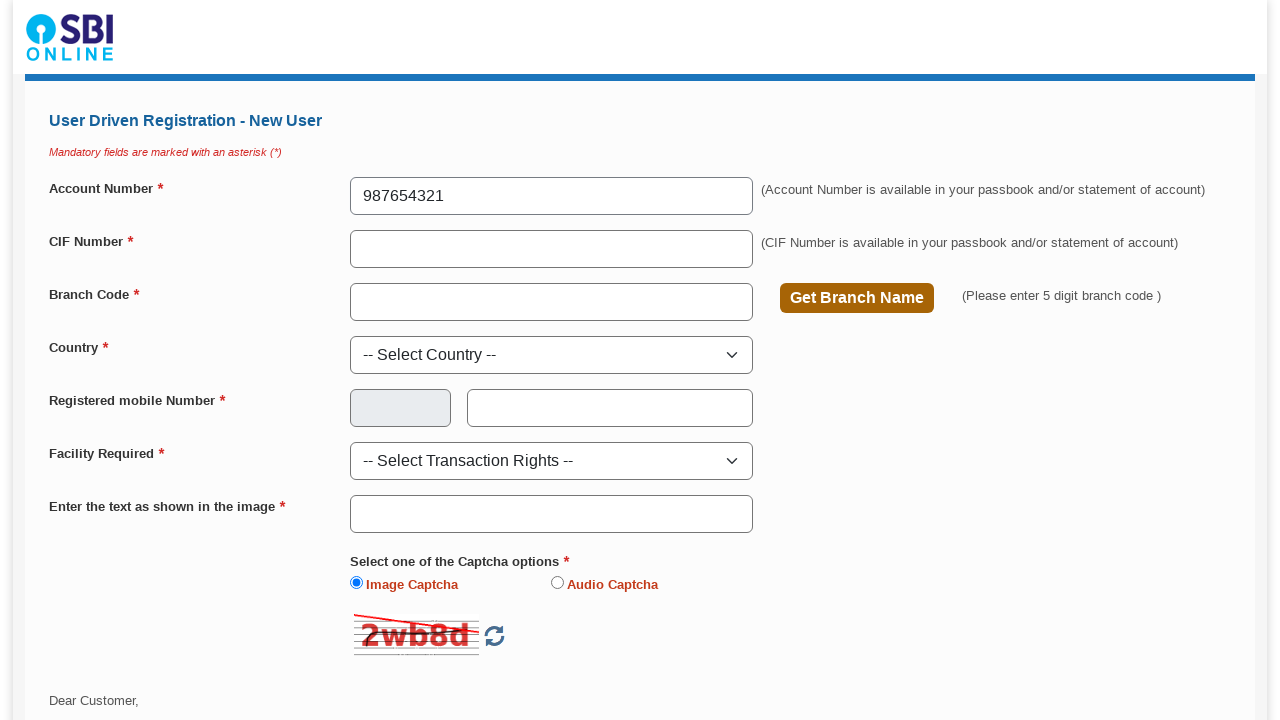

Entered CIF number '456789' on #cifNo
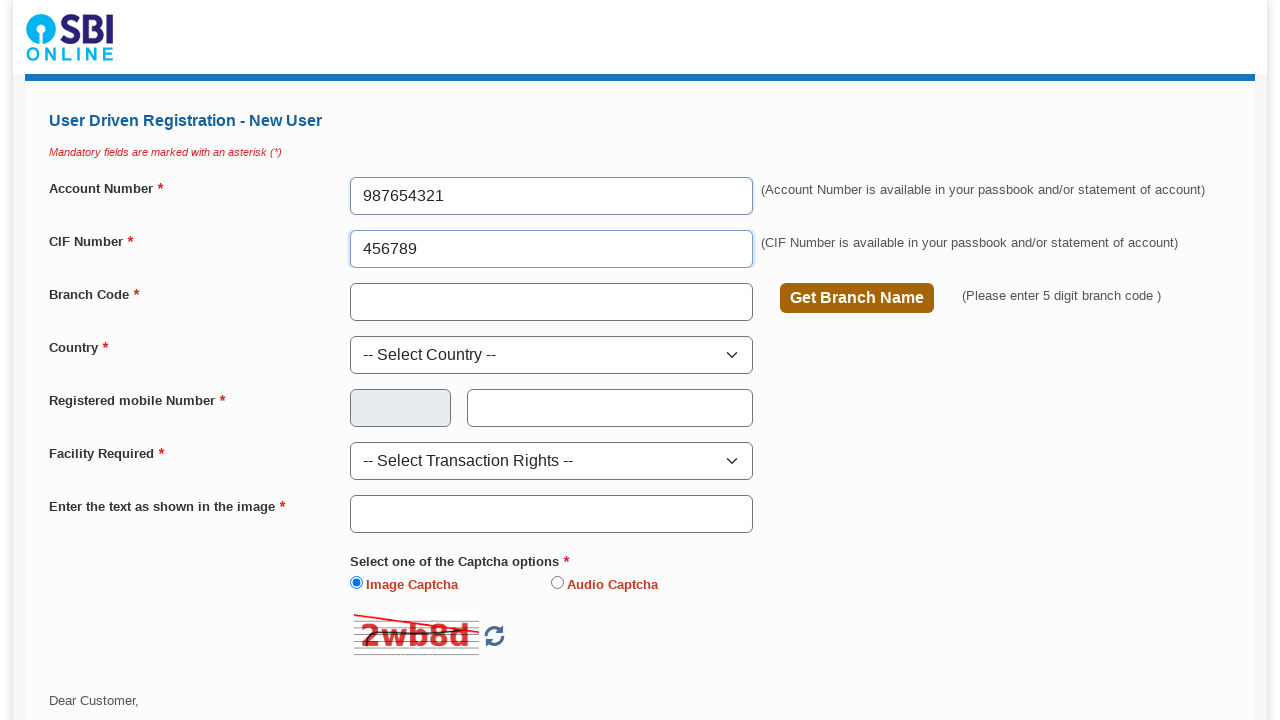

Entered branch code '123456' on #branchCode
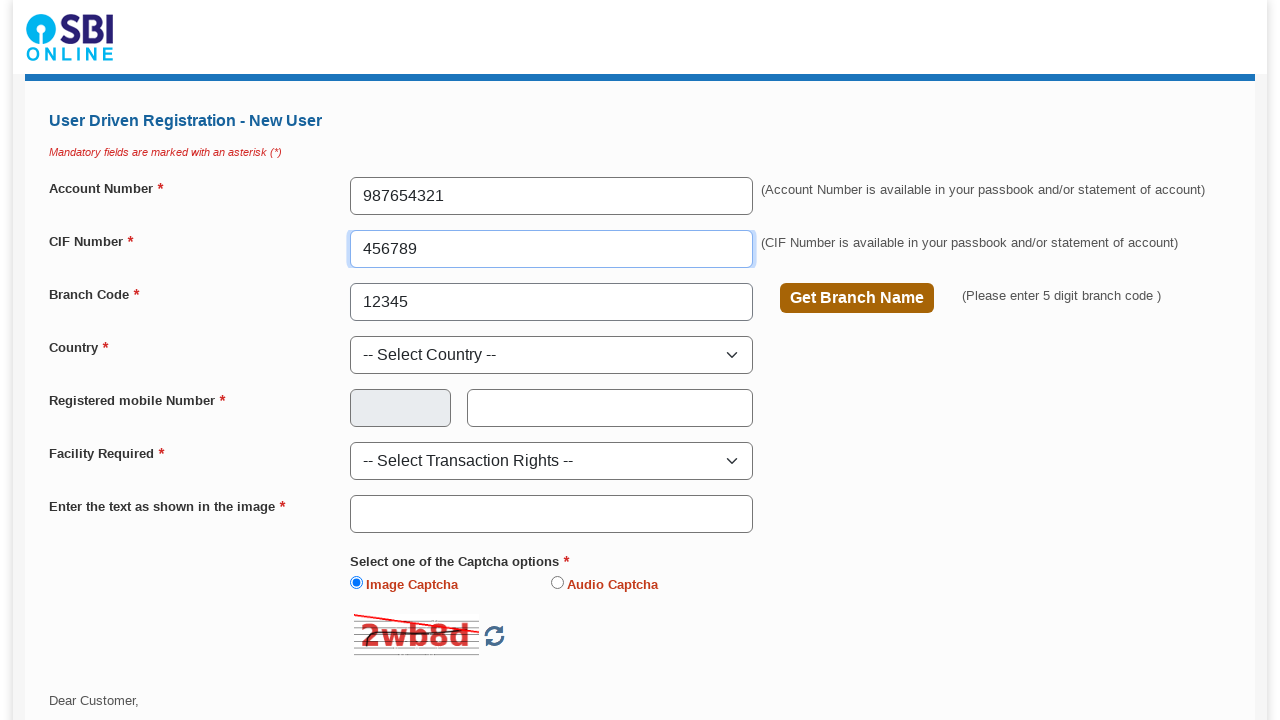

Selected country from dropdown (index 1) on #selCountry
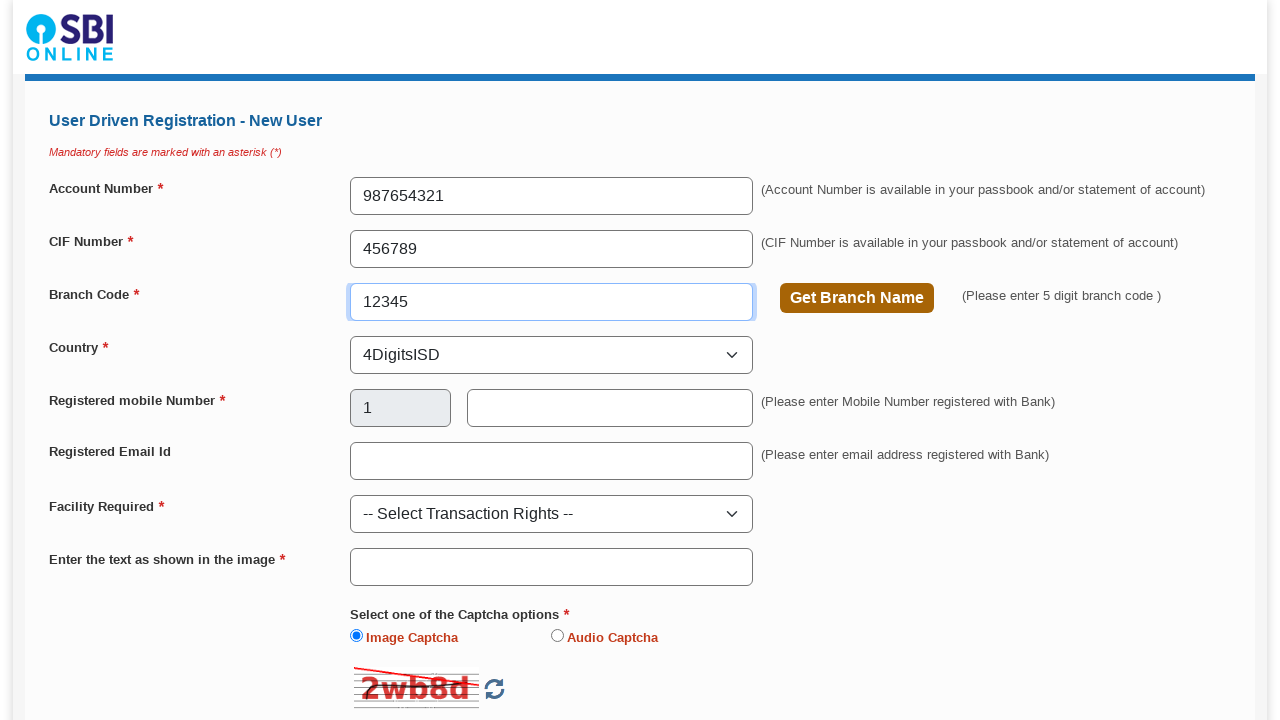

Entered mobile number '9876543210' on #mobileNo
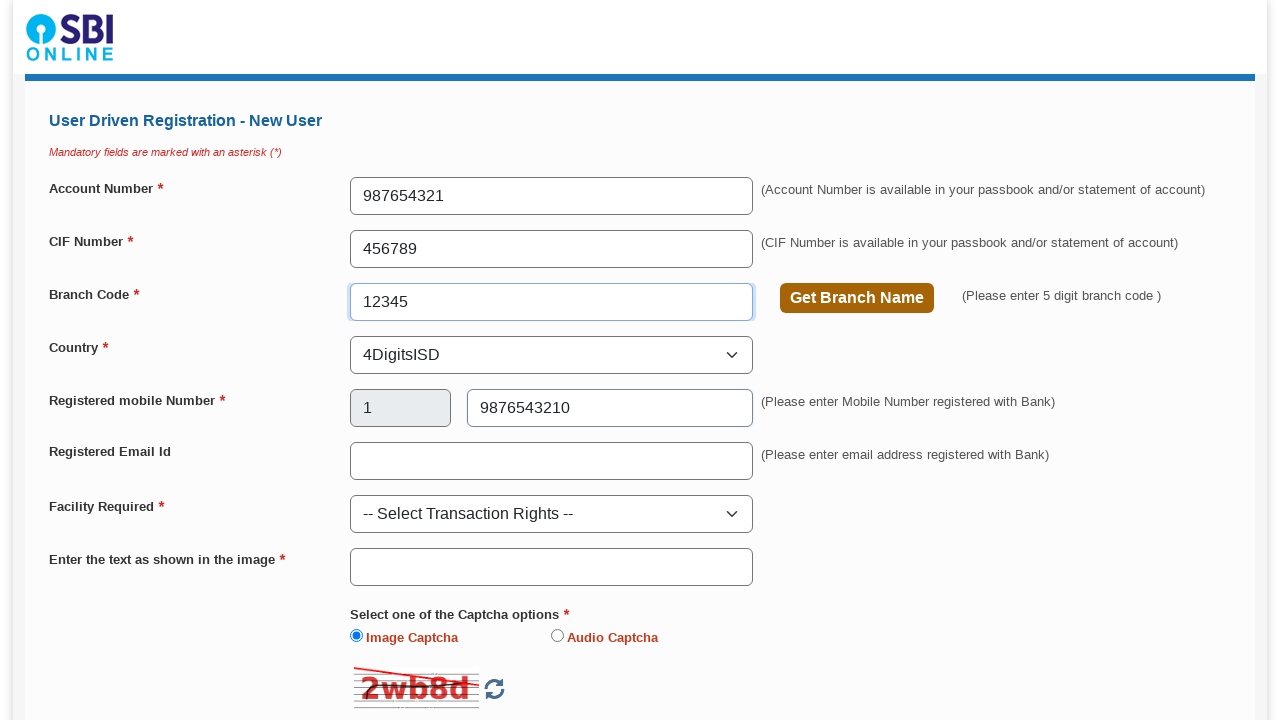

Selected facility/transaction rights option (index 1) on #txnRights
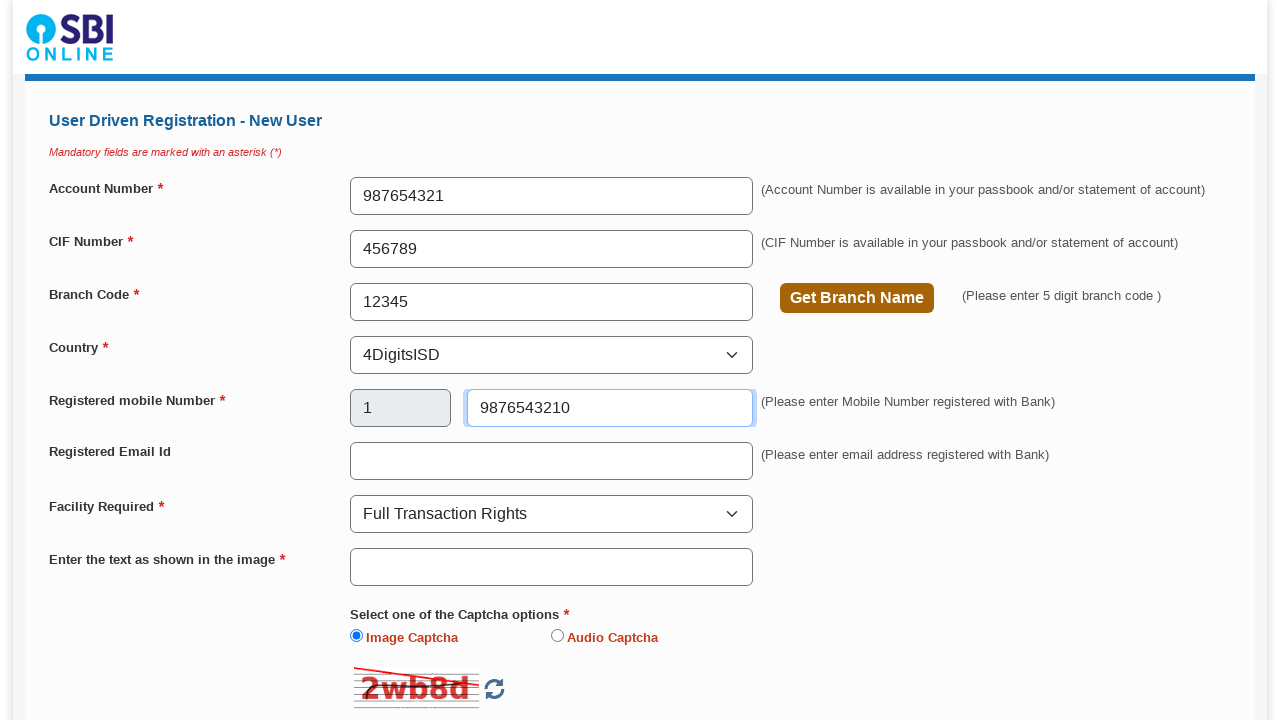

Checked 'I Agree' consent checkbox at (602, 582) on #iAgreeconsent
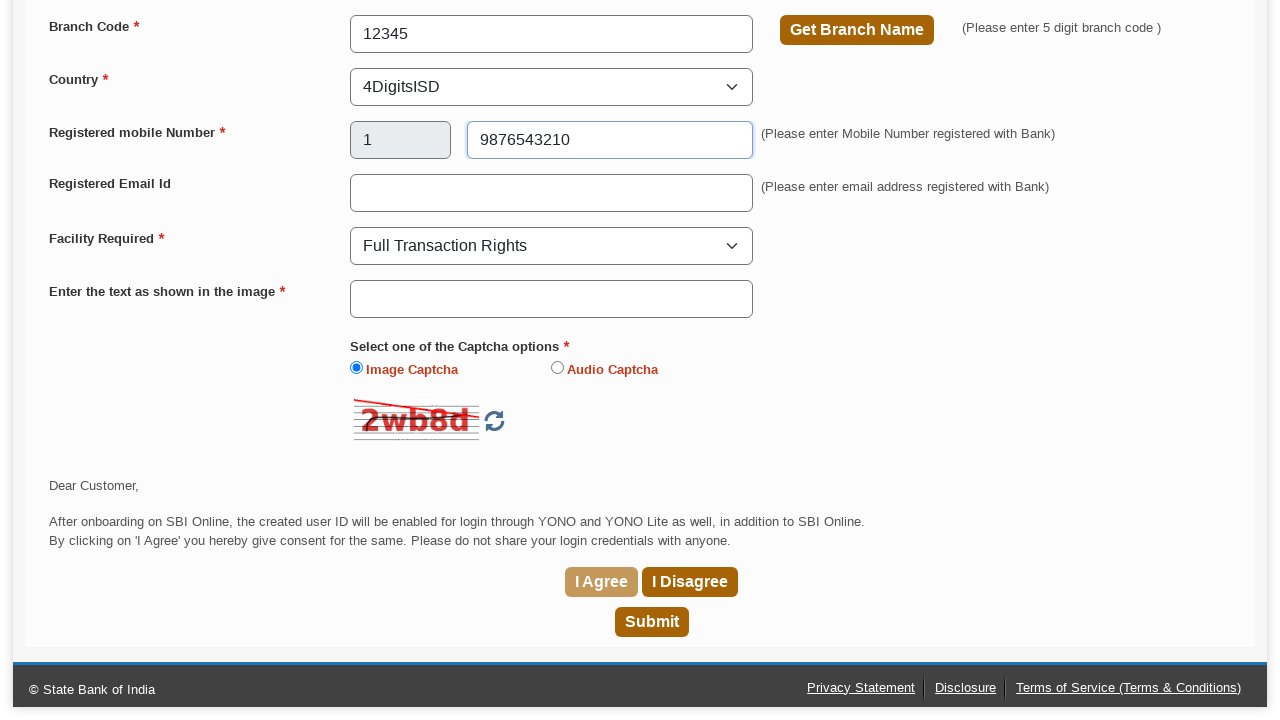

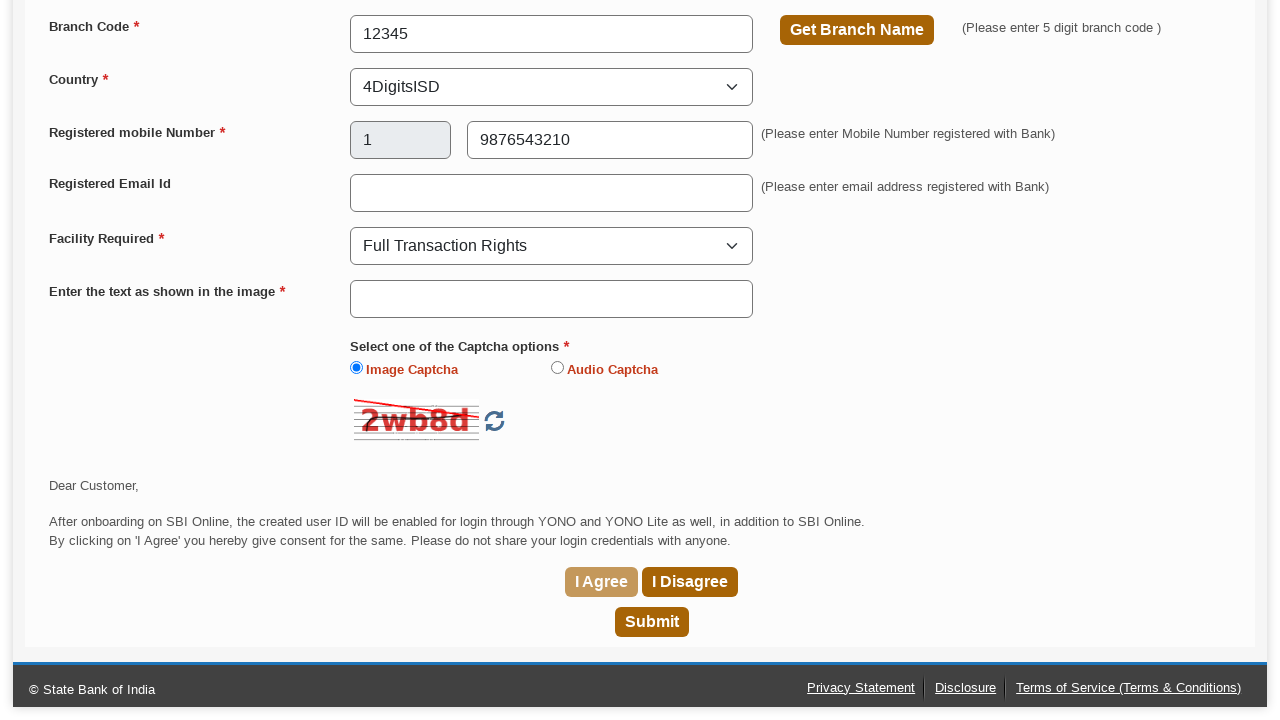